Tests multiple window handling by clicking a link that opens a new window, then switching to the child window and verifying the window handles are different.

Starting URL: https://webapps.tekstac.com/MultipleWindow/

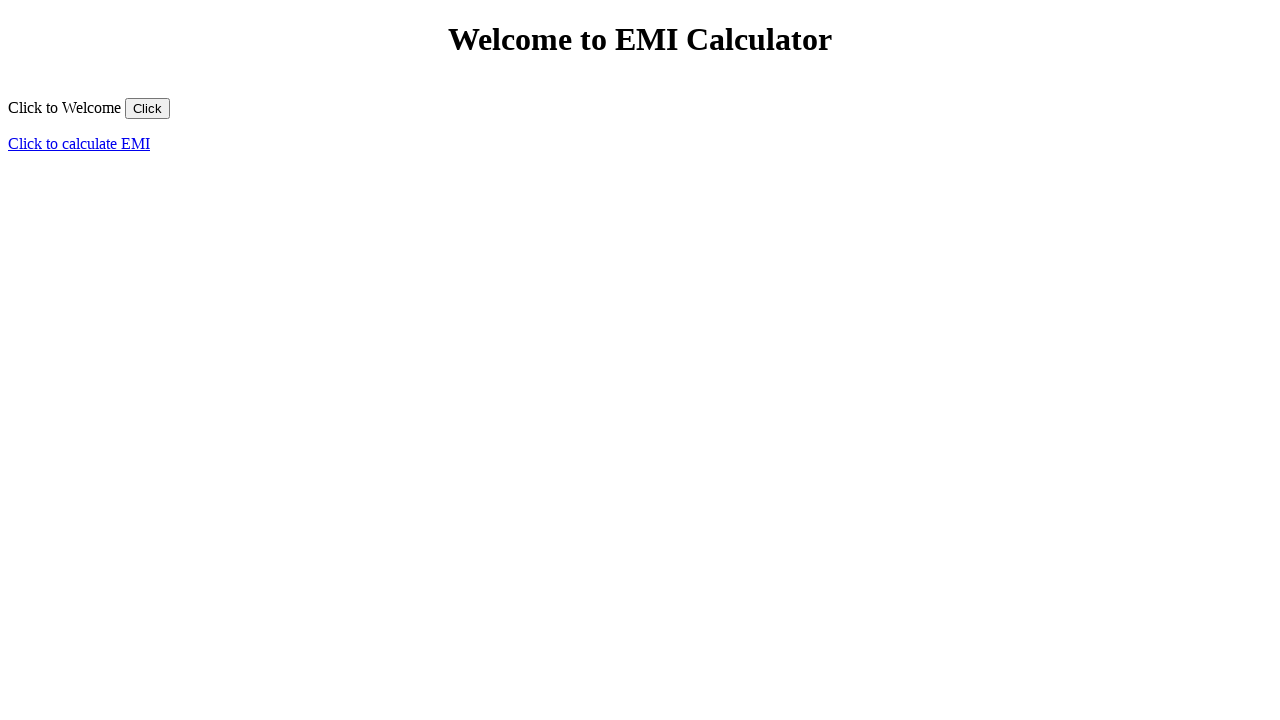

Stored reference to parent page
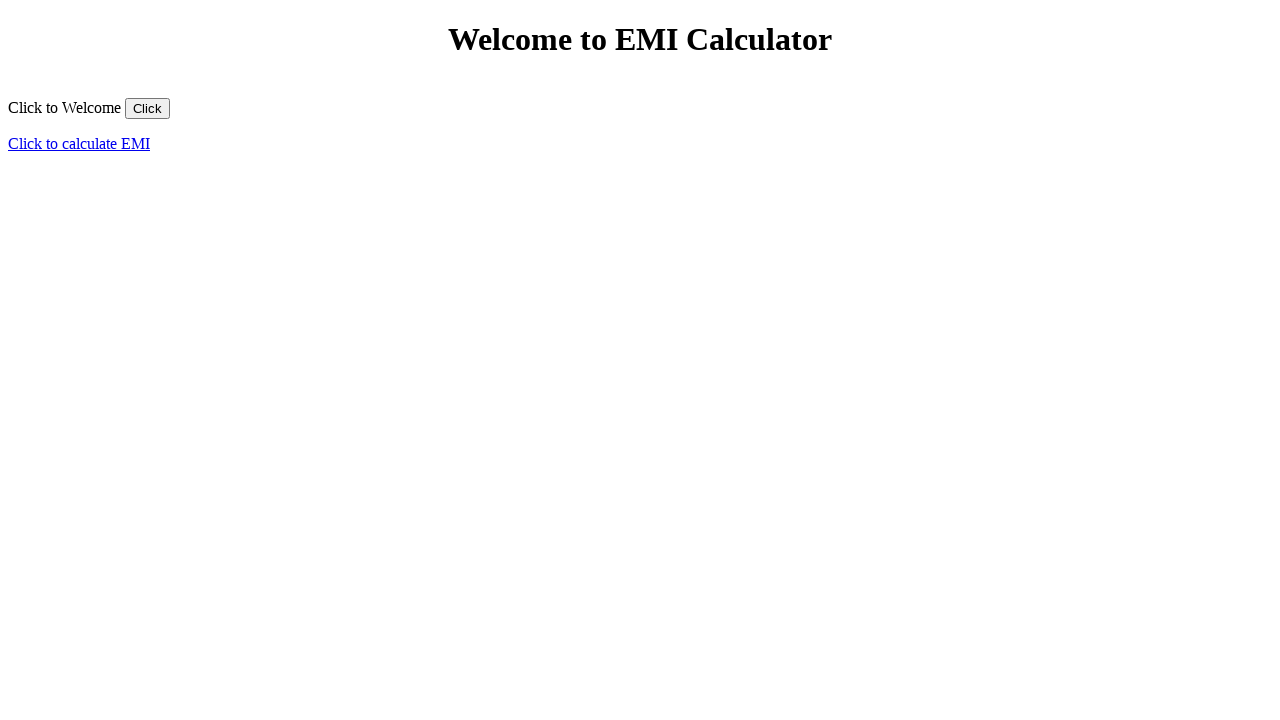

Captured parent page URL: https://webapps.tekstac.com/MultipleWindow/
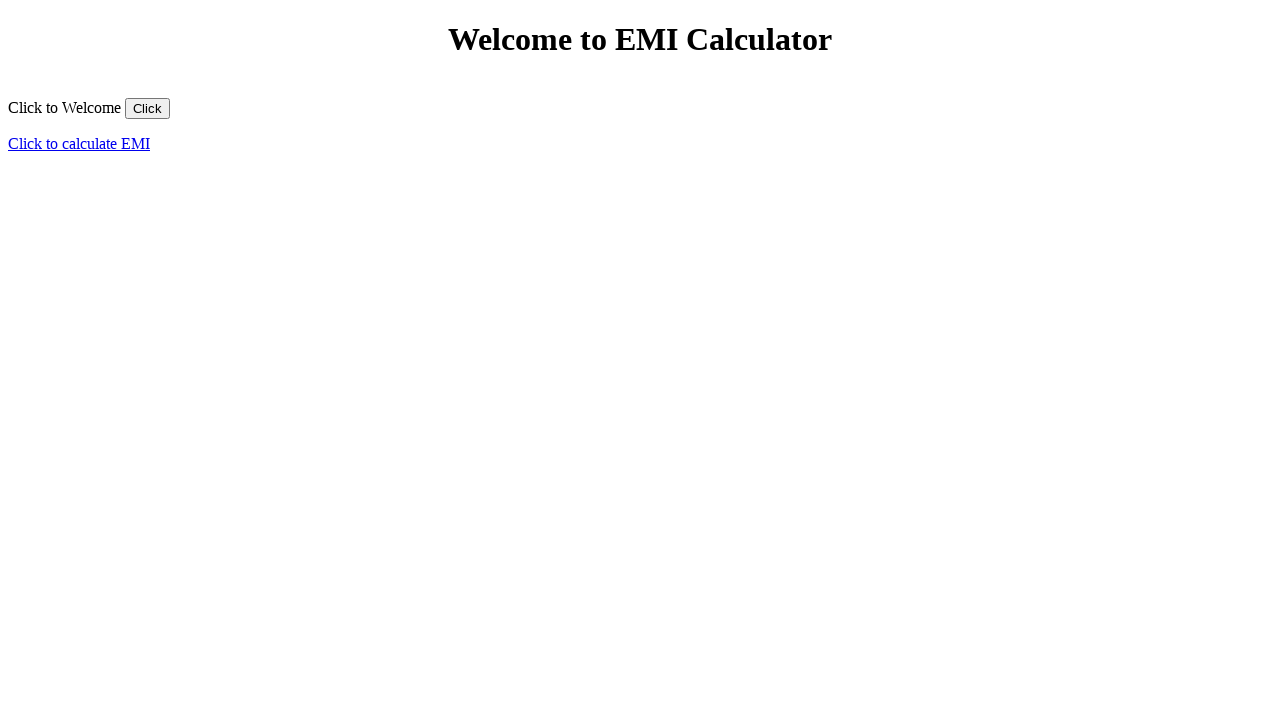

Clicked link that opens a new window at (79, 143) on xpath=//html/body/p/a
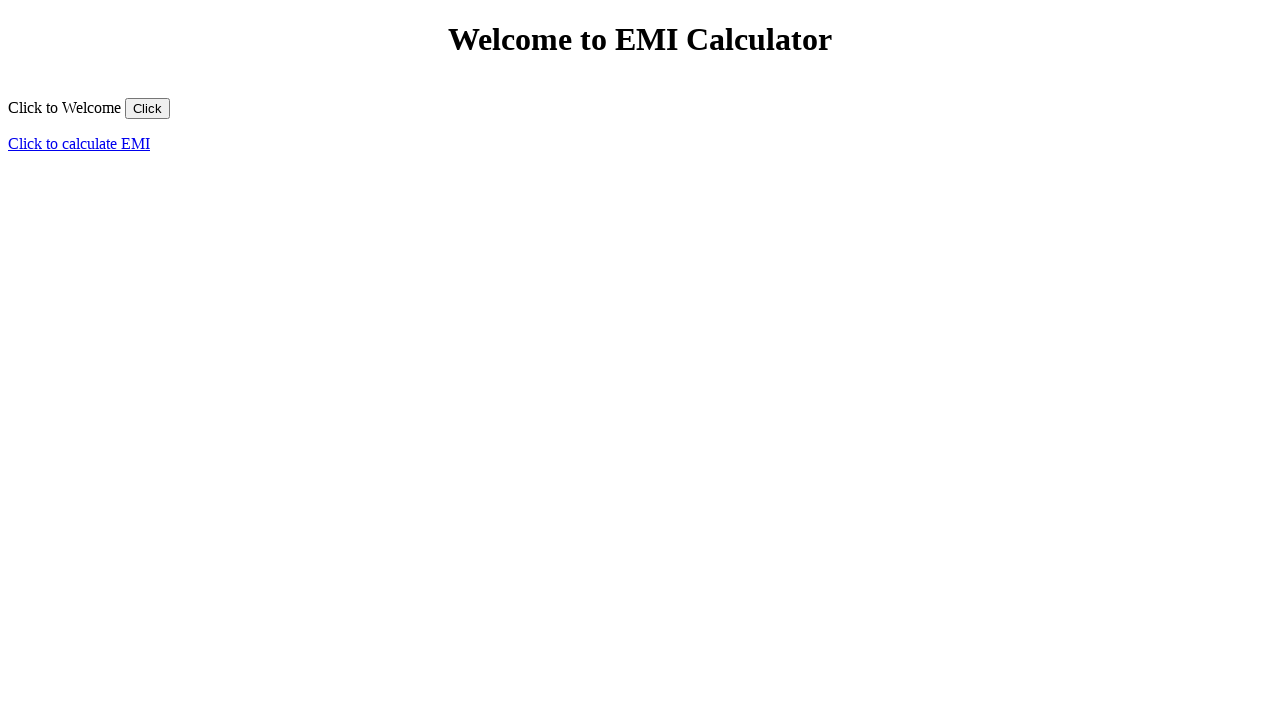

Captured new child page reference
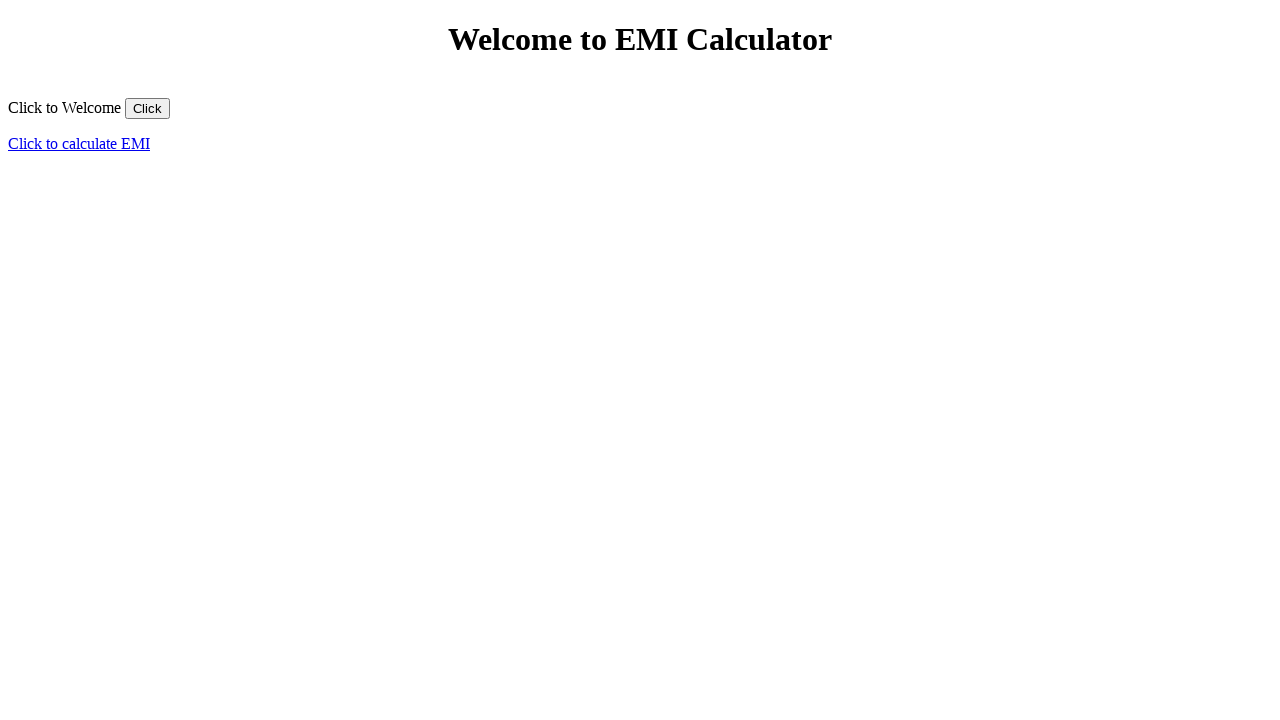

Child page fully loaded (domcontentloaded state)
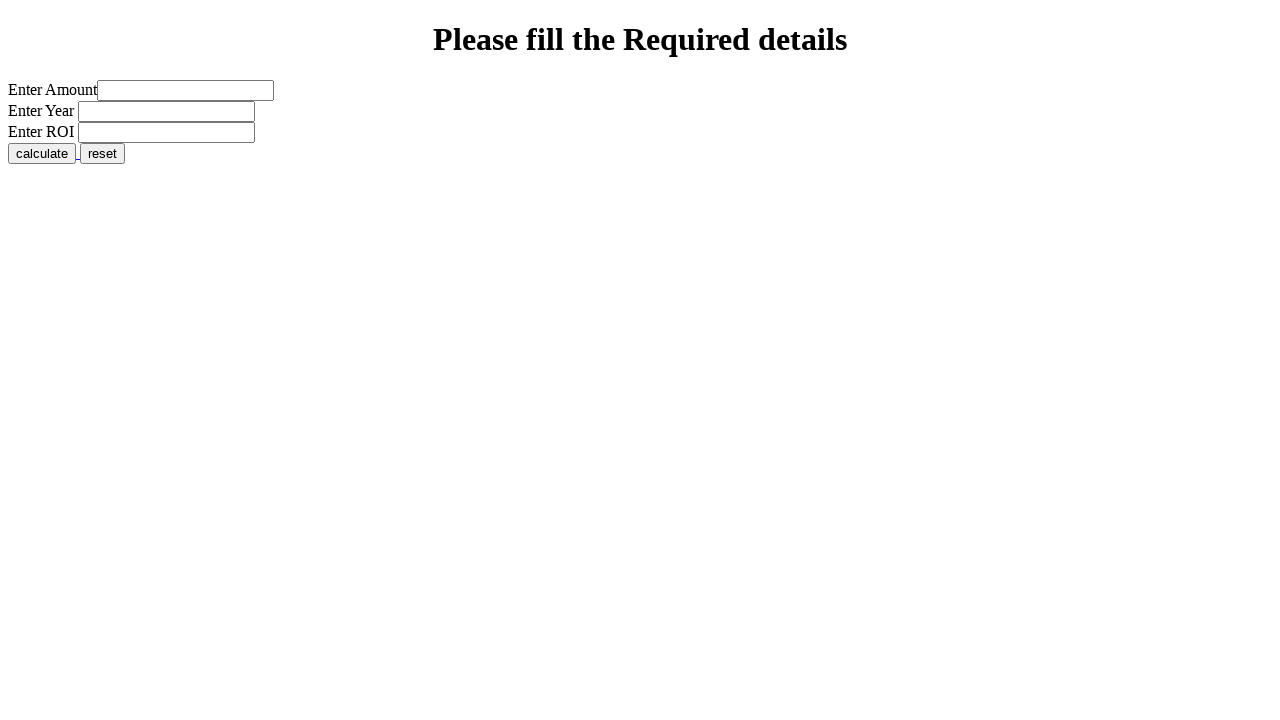

Captured child page URL: https://webapps.tekstac.com/MultipleWindow/EMICalculator.html
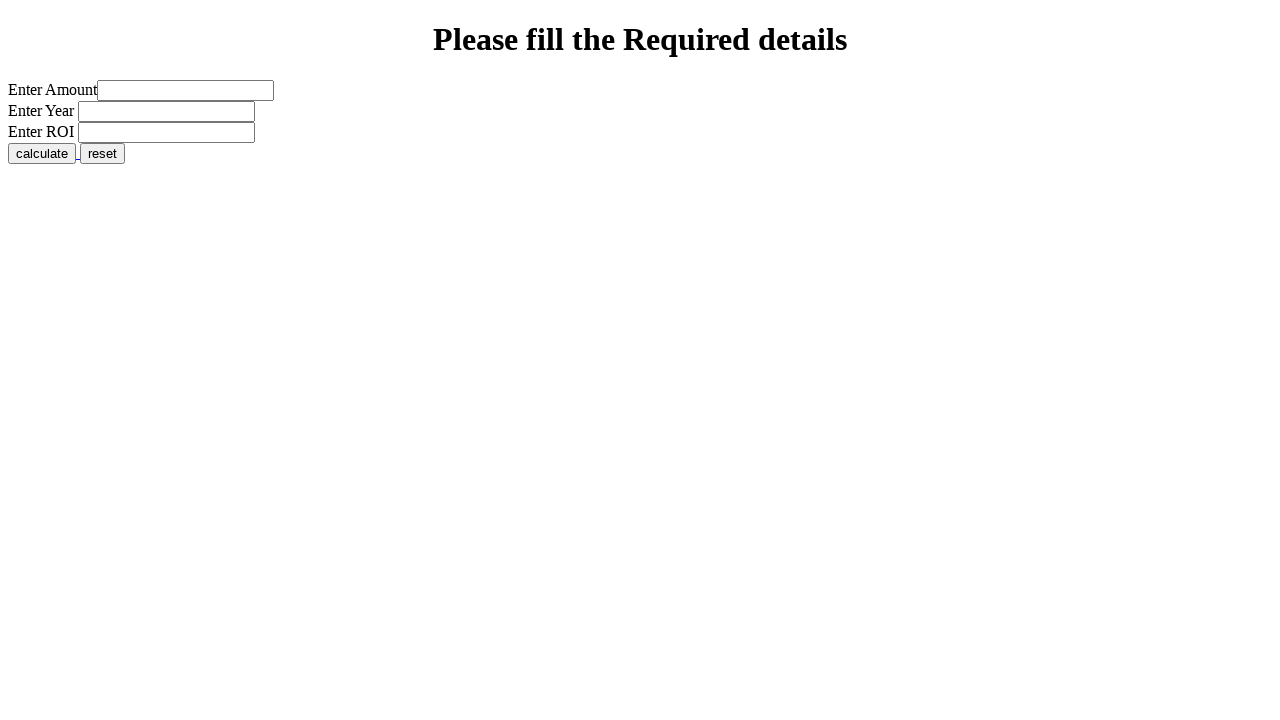

Verified parent and child windows are different
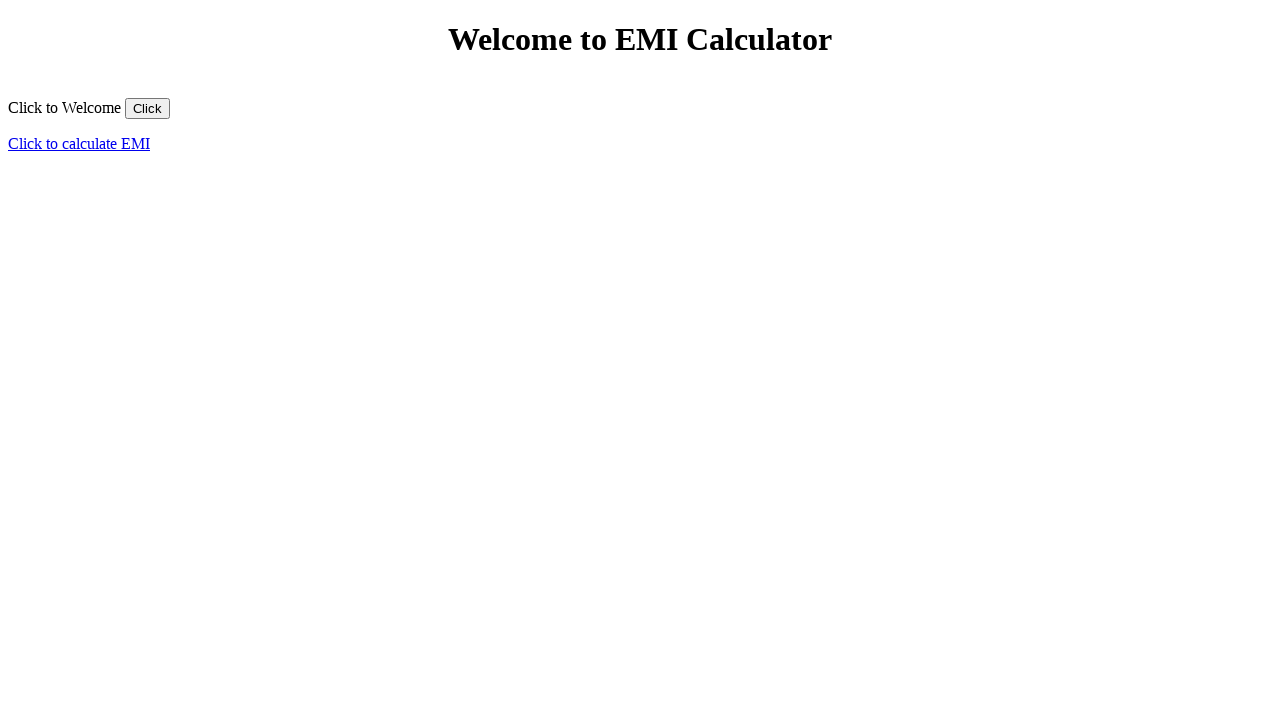

Switched focus to child page
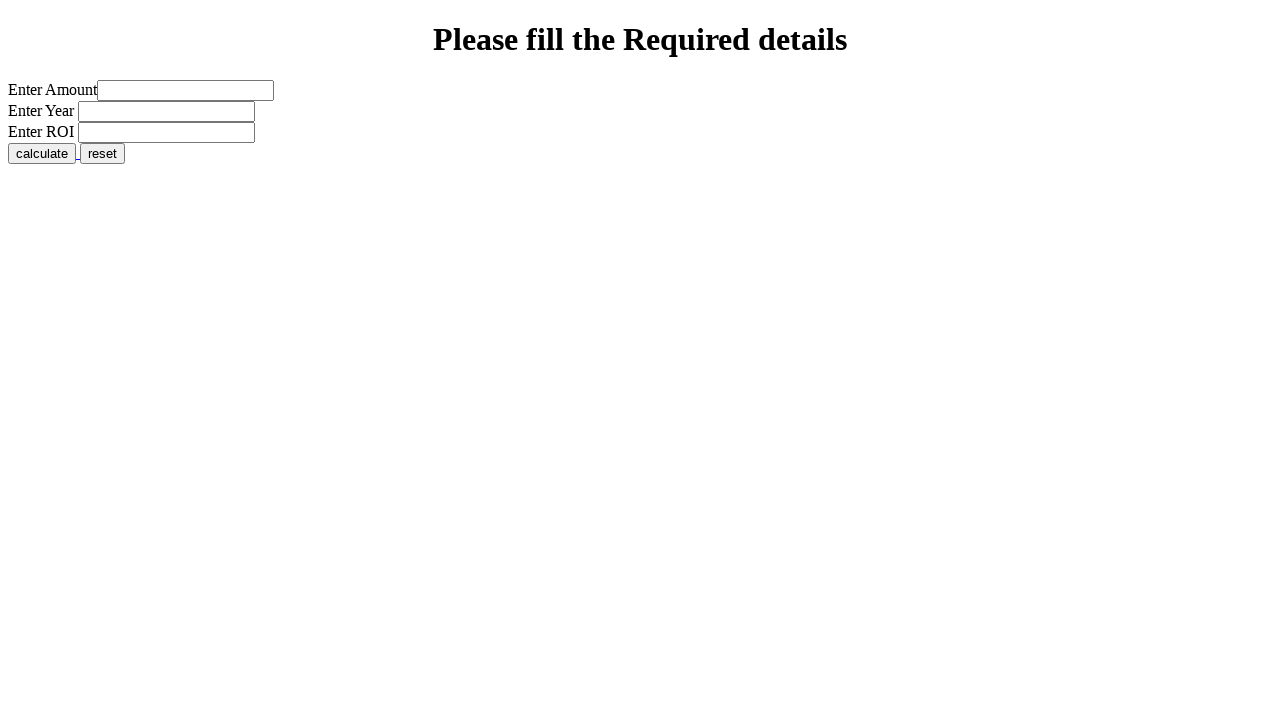

Switched focus back to parent page
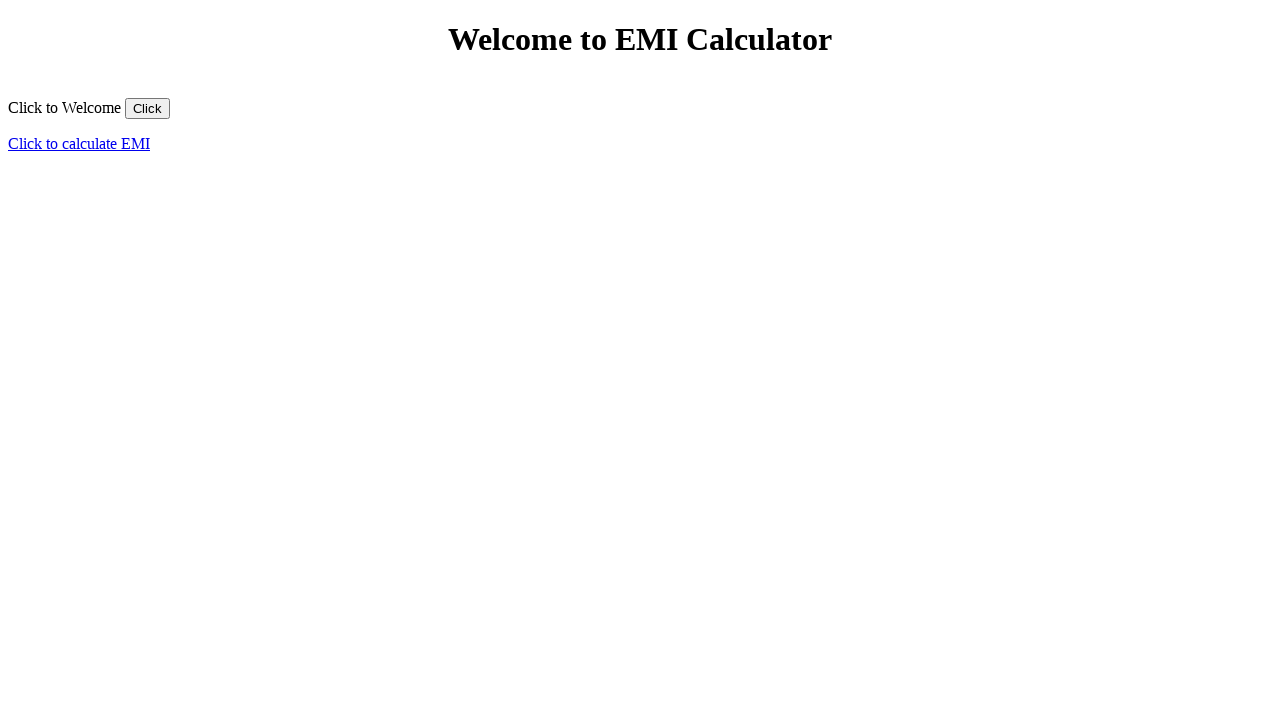

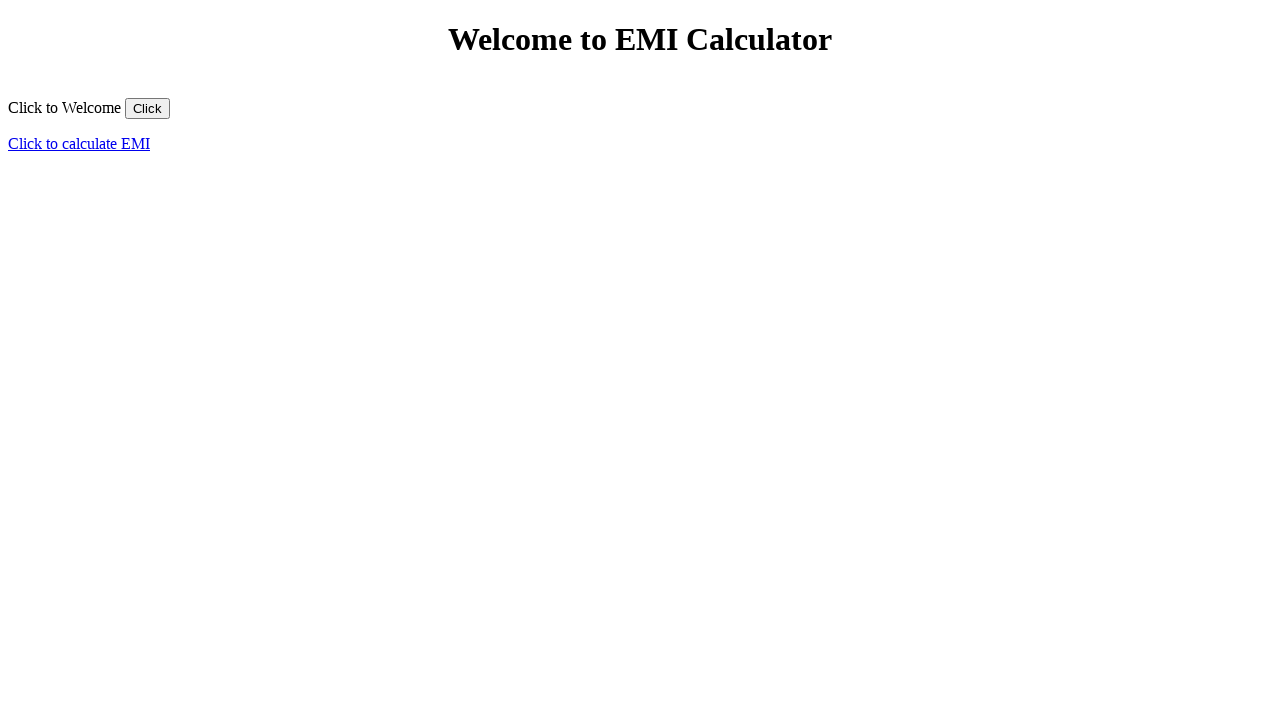